Tests JavaScript alert and confirm dialog handling by entering a name, triggering alerts, accepting one and dismissing another

Starting URL: https://rahulshettyacademy.com/AutomationPractice/

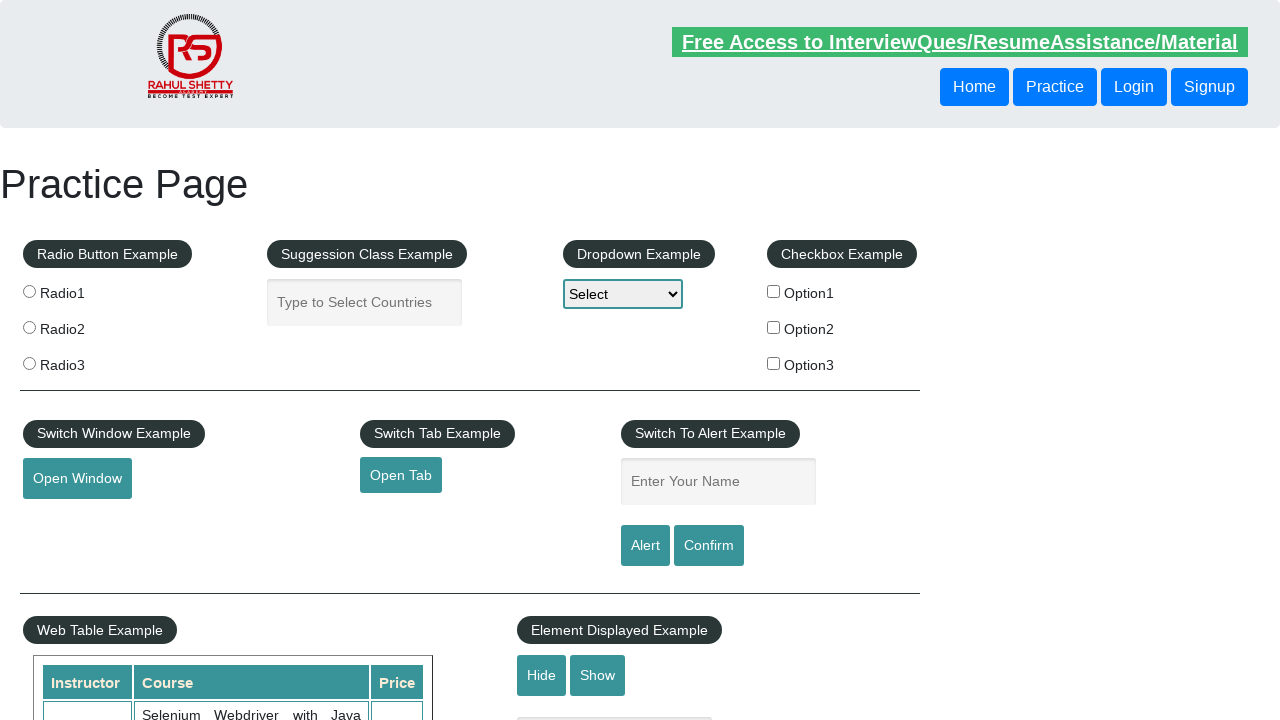

Filled name input field with 'Sharda' on input[name='enter-name']
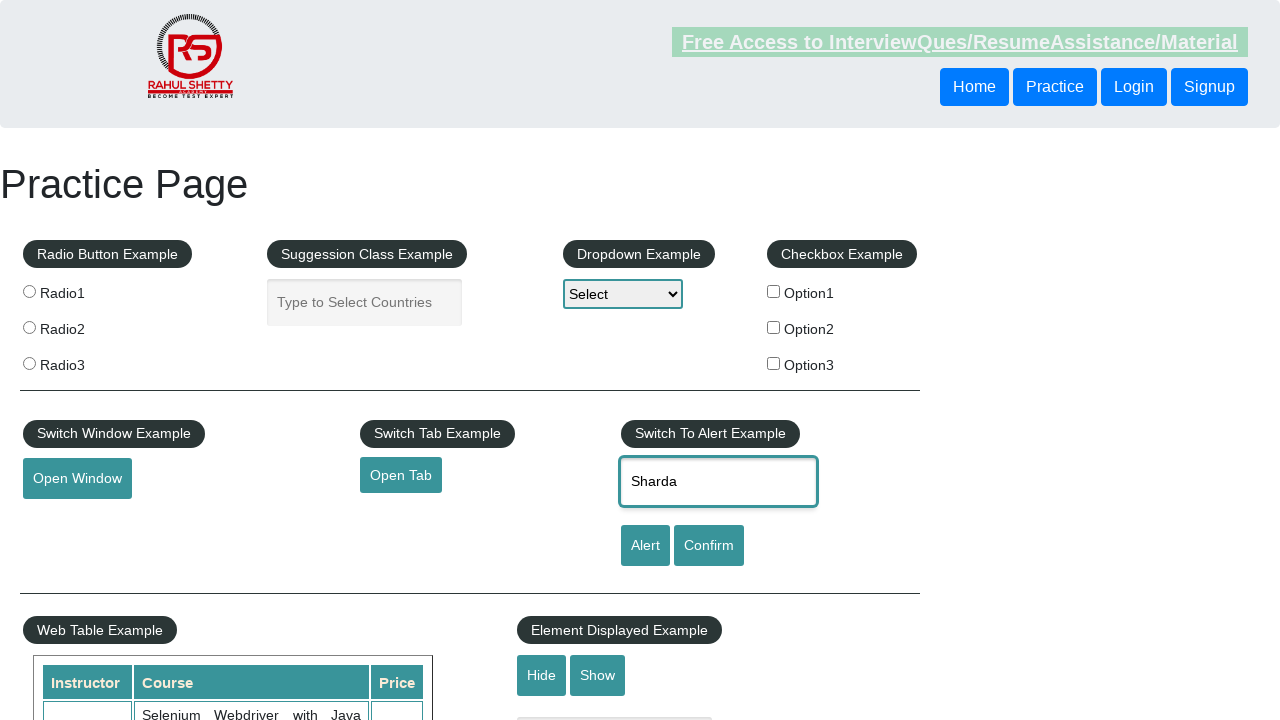

Clicked alert button to trigger JavaScript alert dialog at (645, 546) on #alertbtn
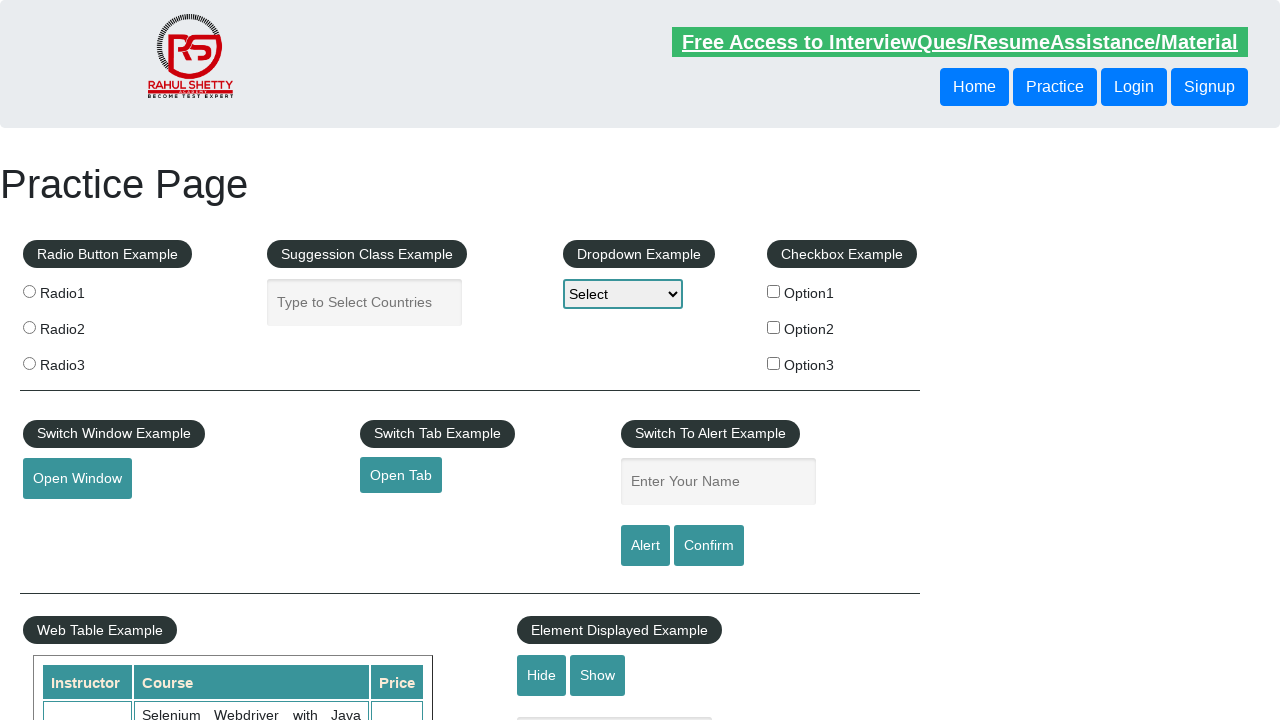

Set up dialog handler to accept alert
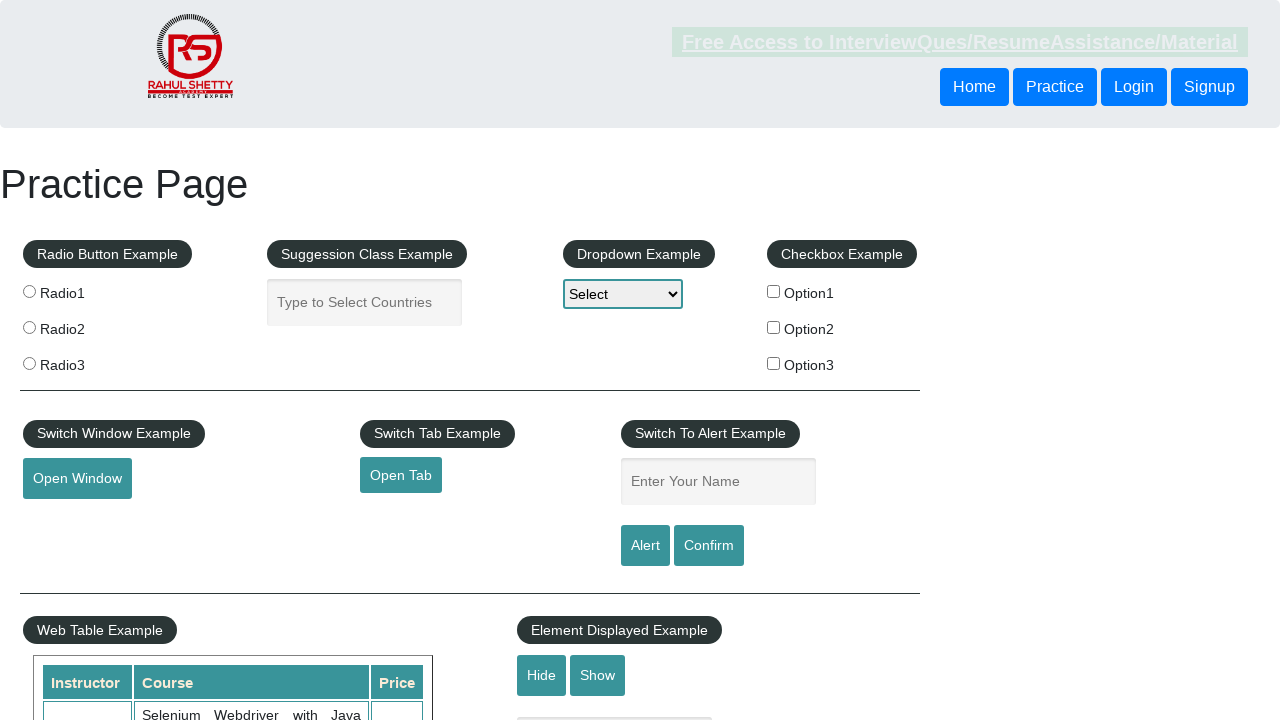

Waited for alert dialog to be processed
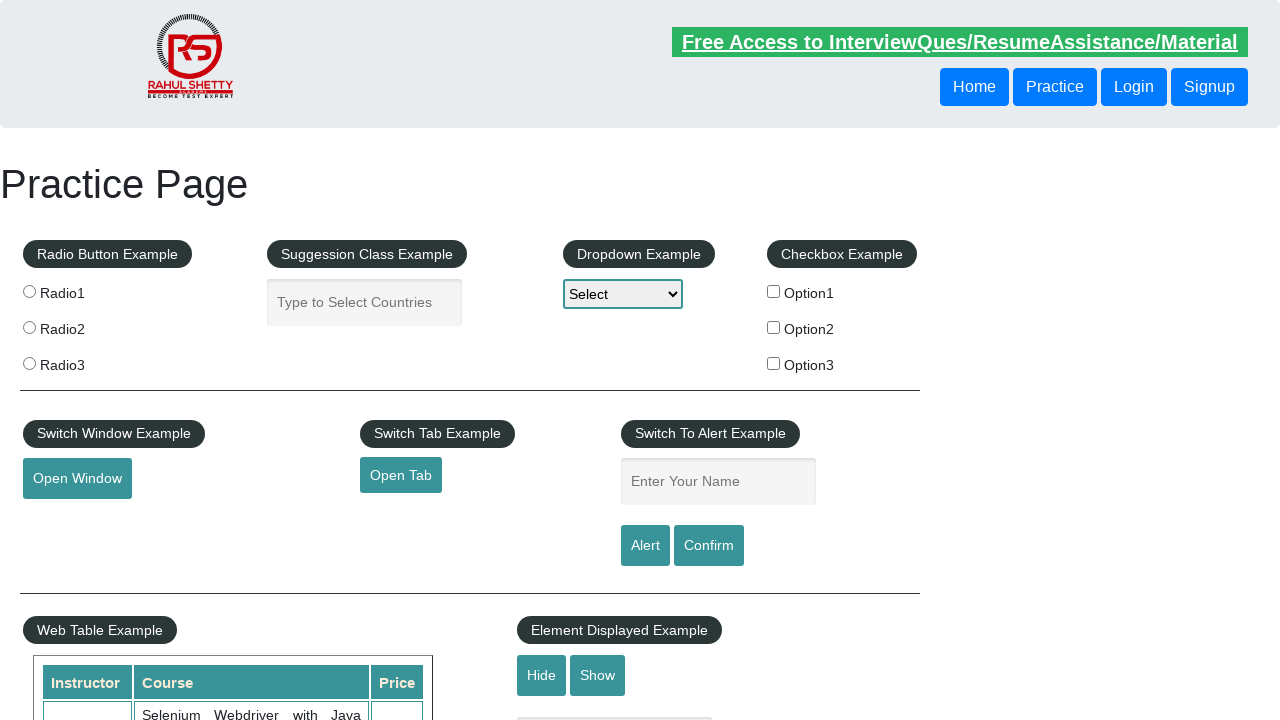

Filled name input field again with 'Sharda' on input[name='enter-name']
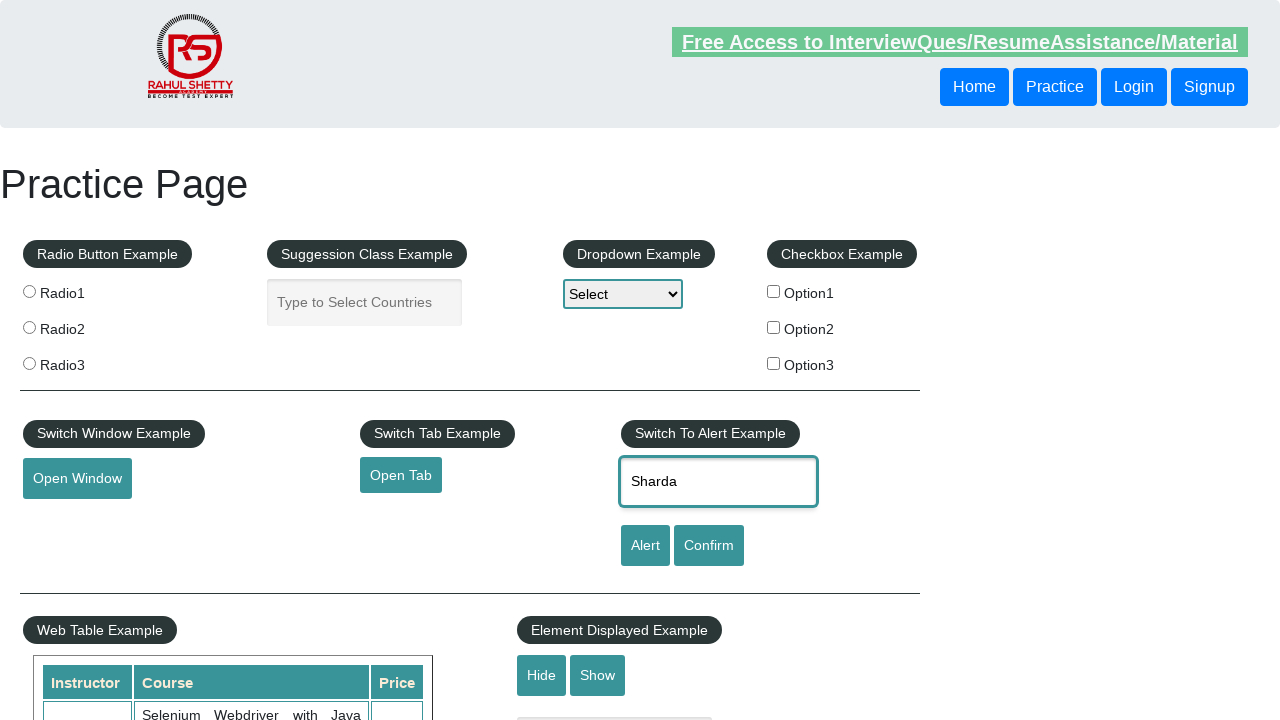

Set up dialog handler to dismiss confirm dialog
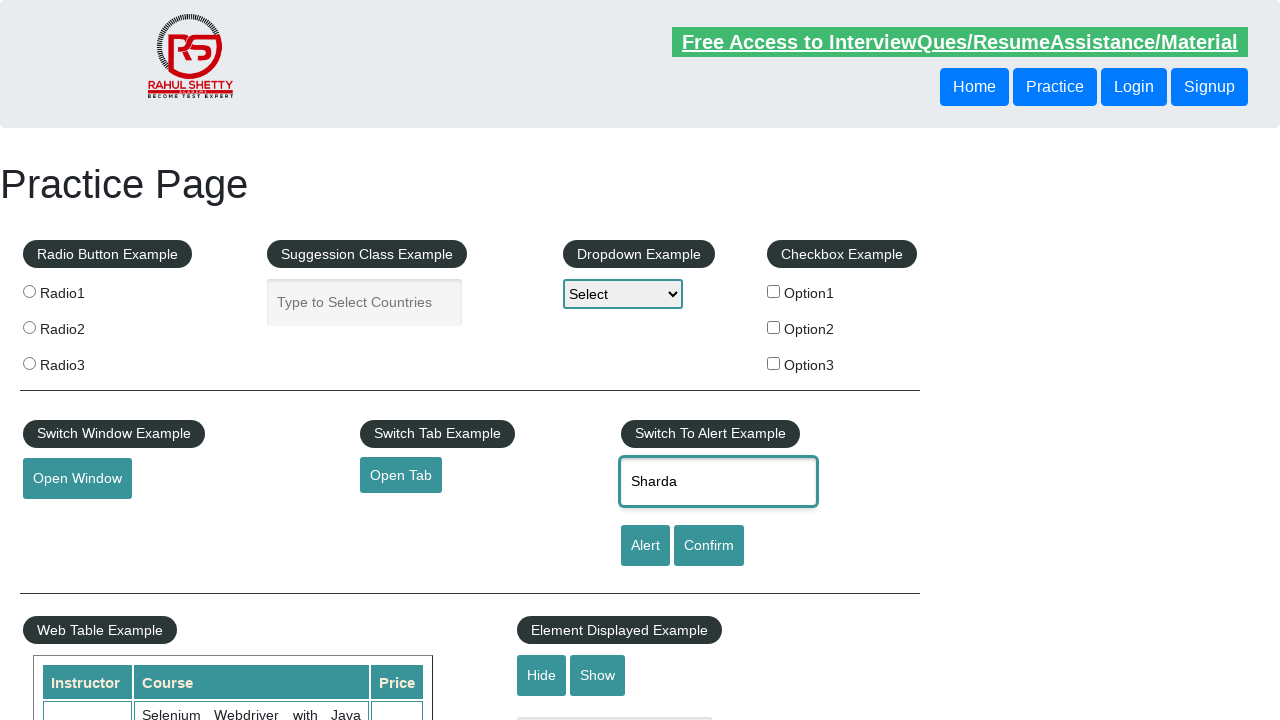

Clicked confirm button to trigger JavaScript confirm dialog at (709, 546) on #confirmbtn
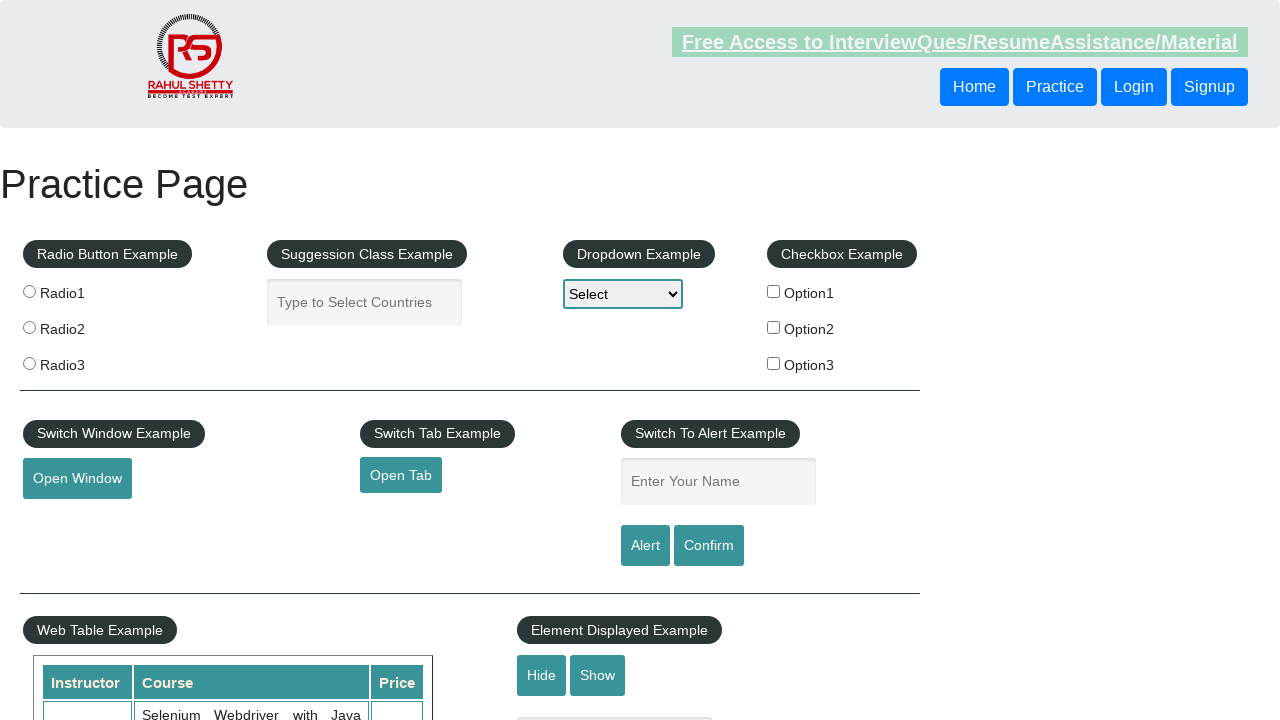

Waited for confirm dialog to be processed and dismissed
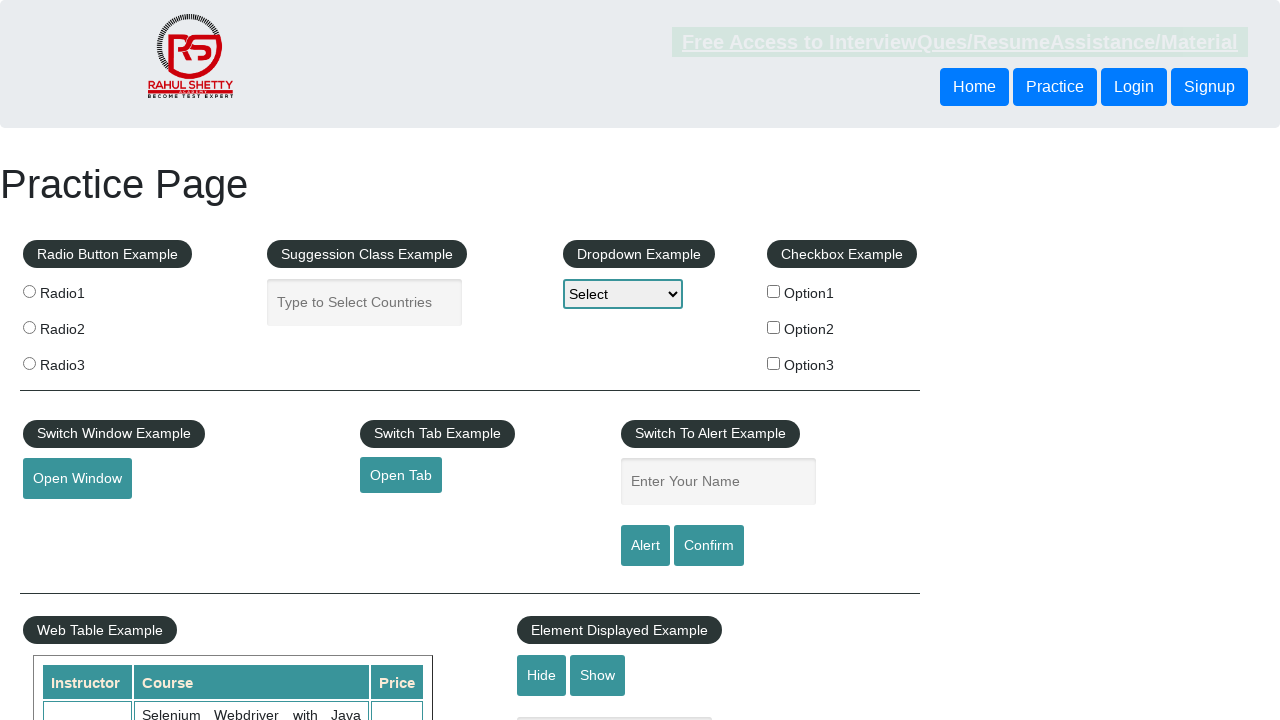

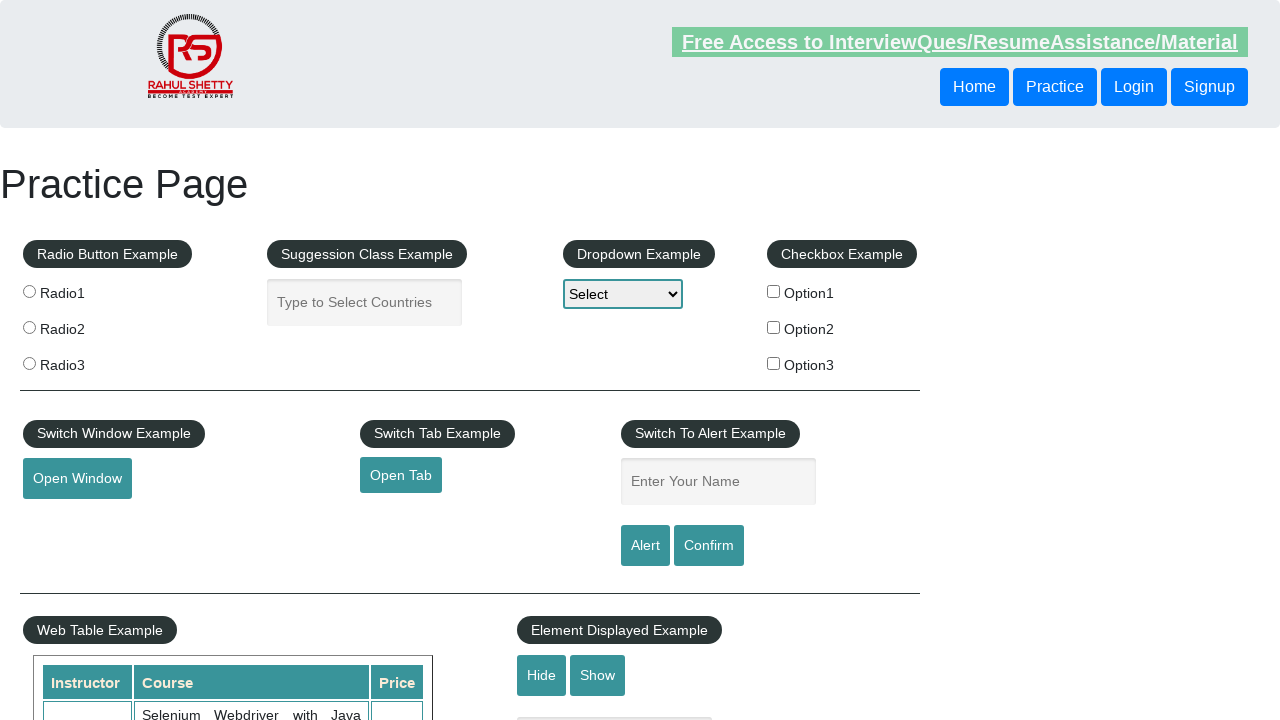